Tests the third menu link by clicking it, navigating to the services page, and randomly clicking service links multiple times with back navigation

Starting URL: https://swetotehnika.ru

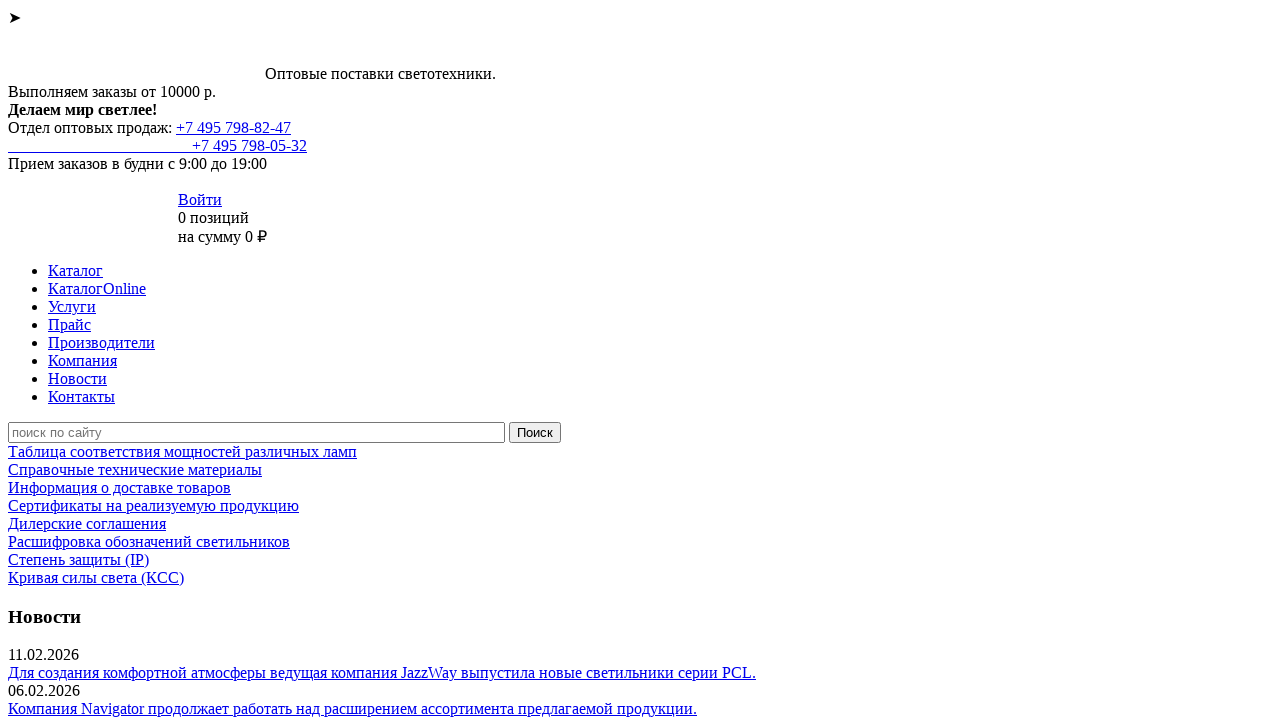

Clicked third menu item at (660, 307) on .main_menu_item >> nth=2
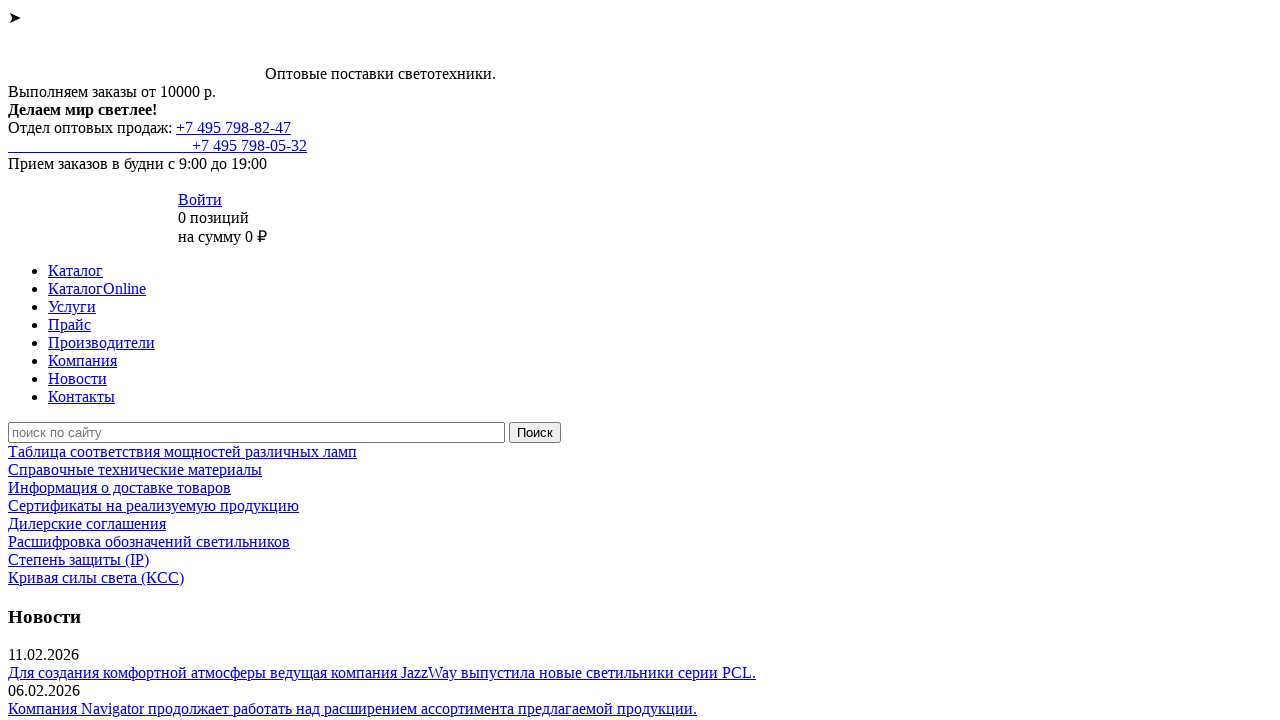

Navigated to services page
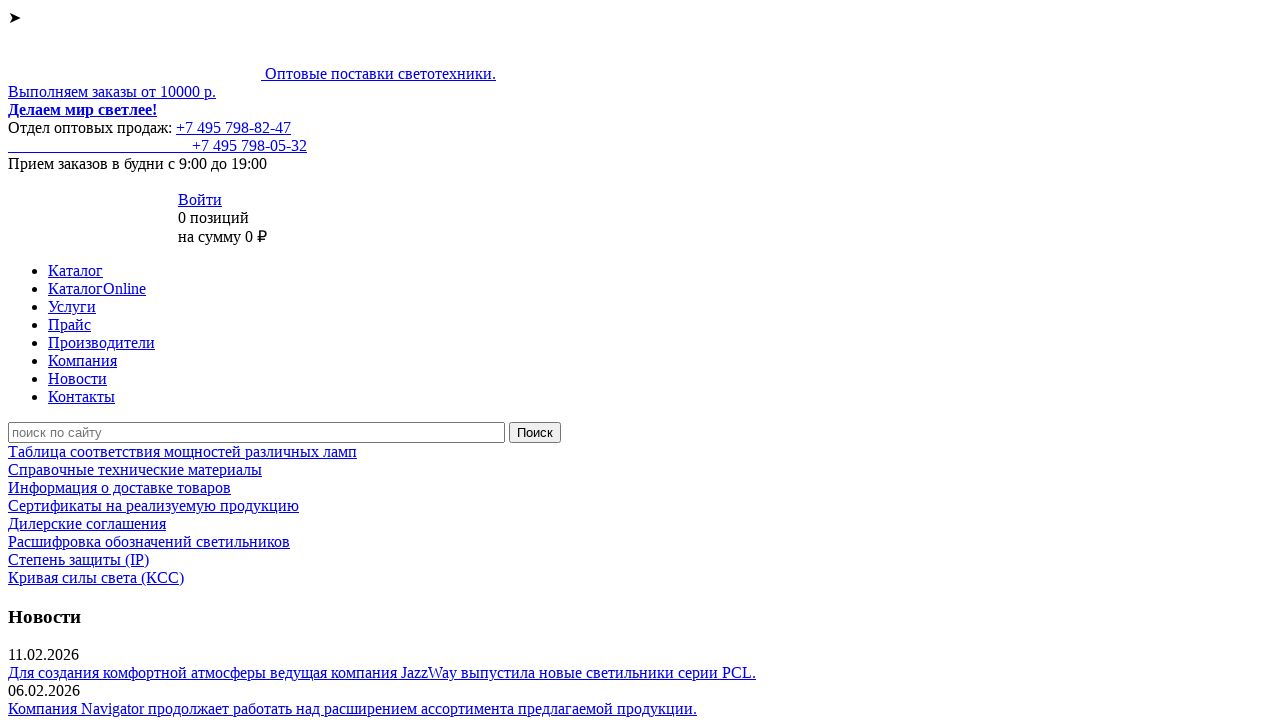

Service links loaded
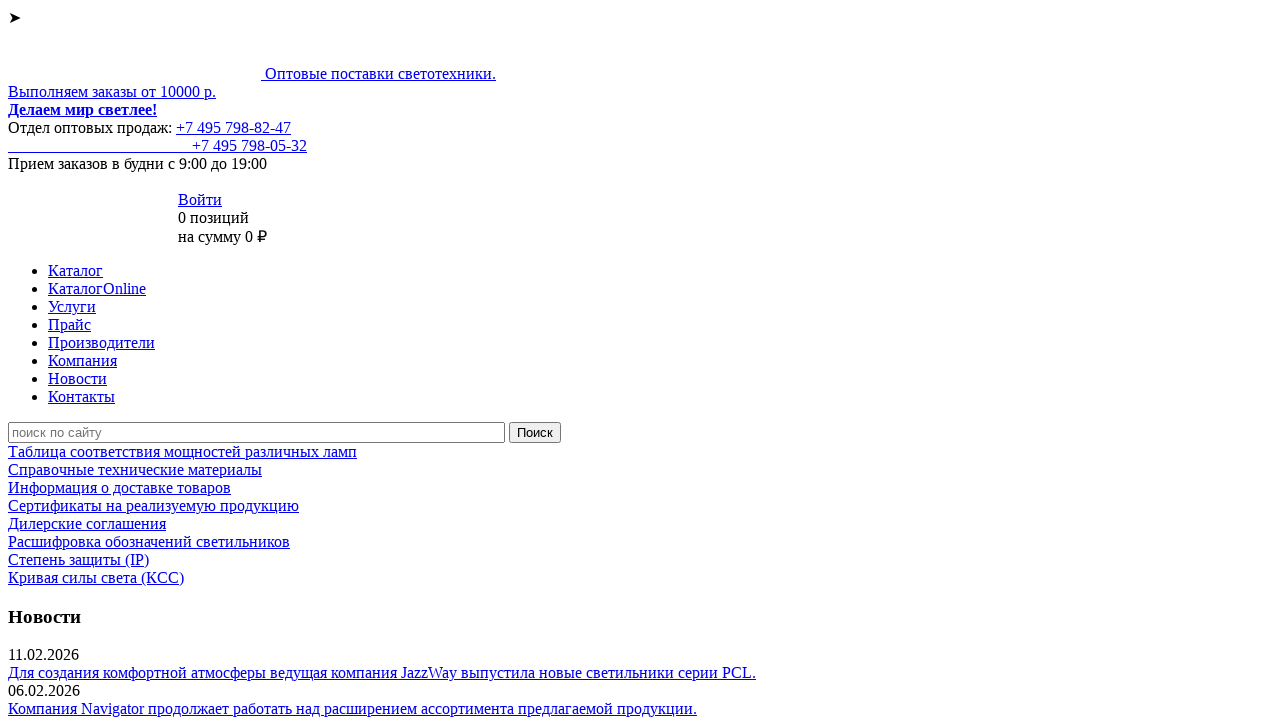

Clicked random service link (index 12) at (190, 360) on a[href^='/services/'] >> nth=12
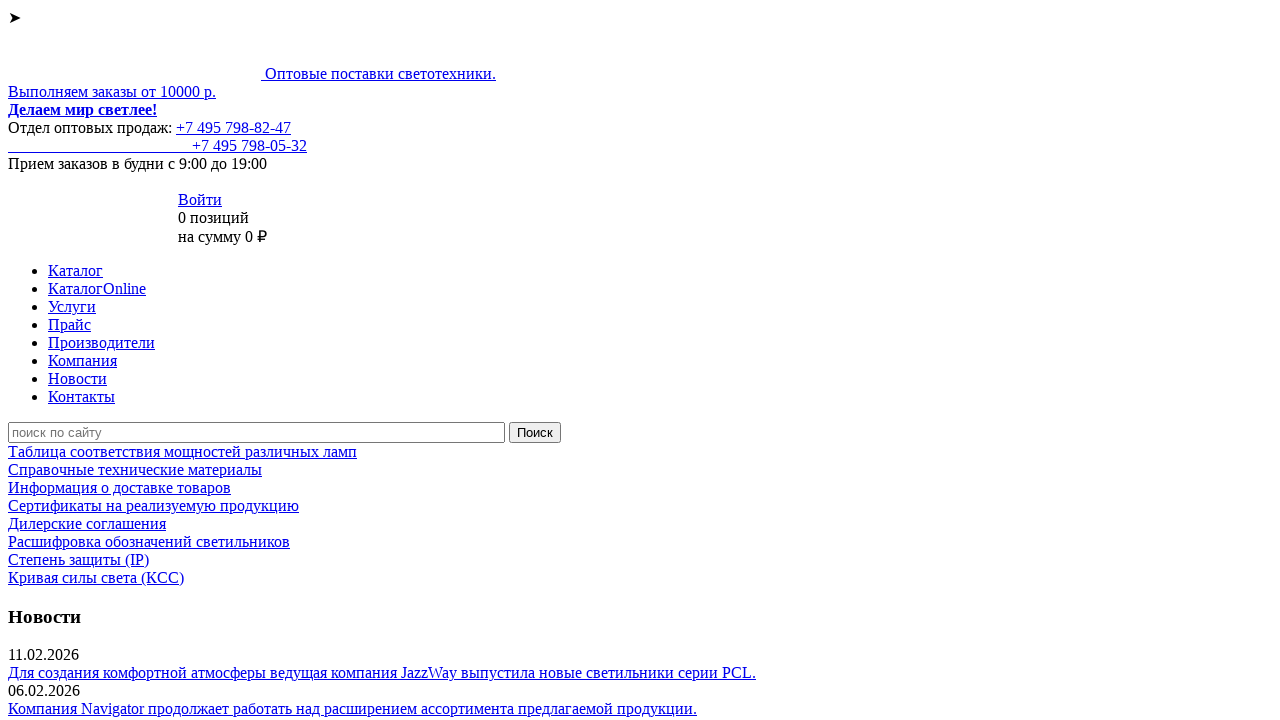

Navigated back to services page
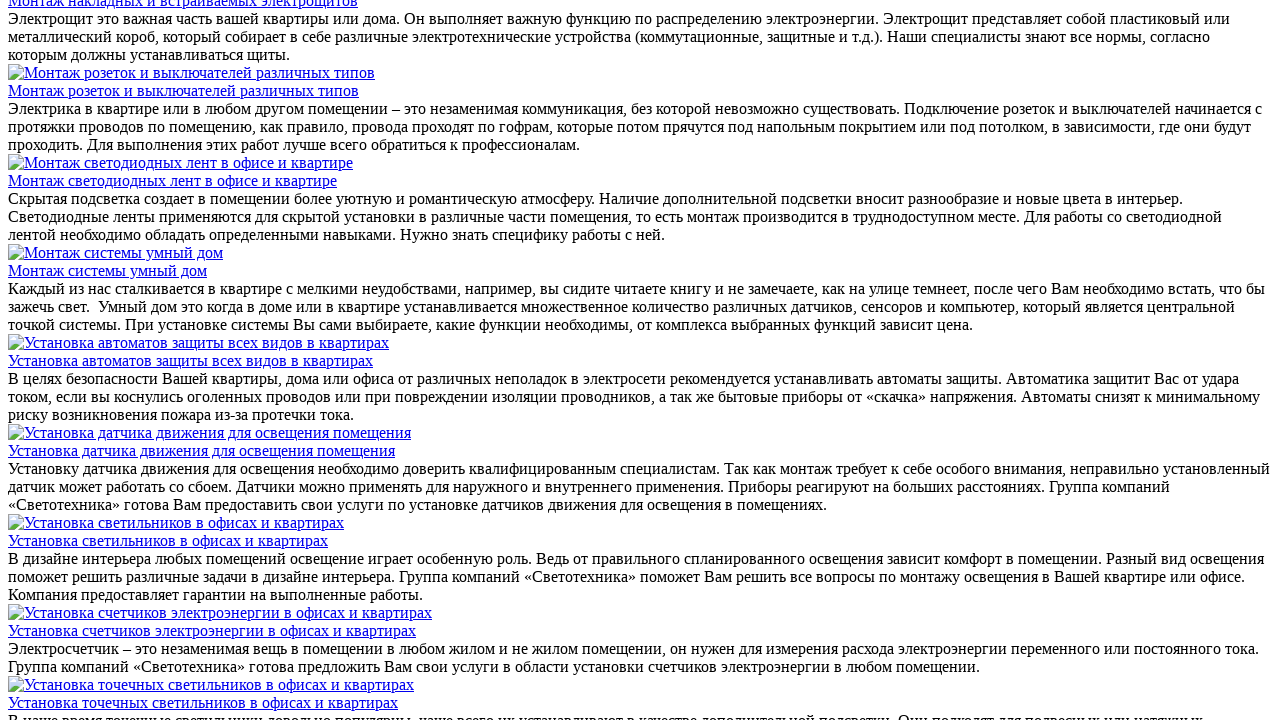

Service links loaded
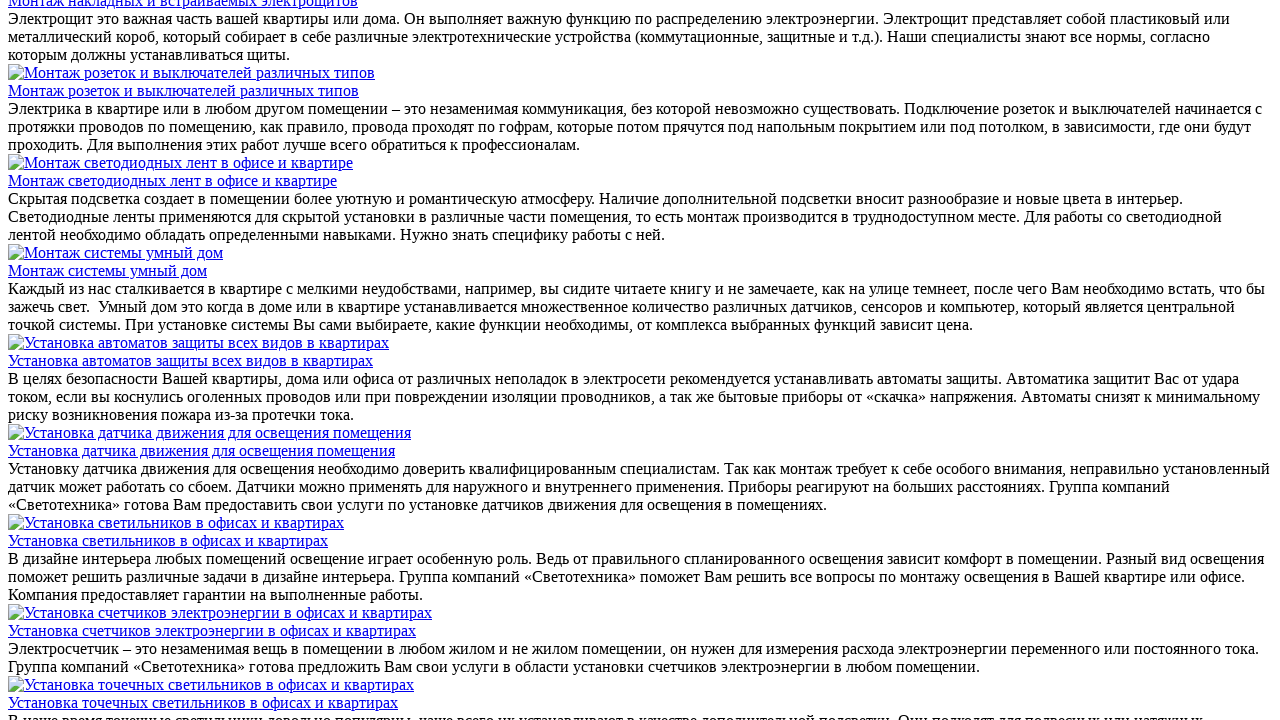

Clicked random service link (index 17) at (220, 613) on a[href^='/services/'] >> nth=17
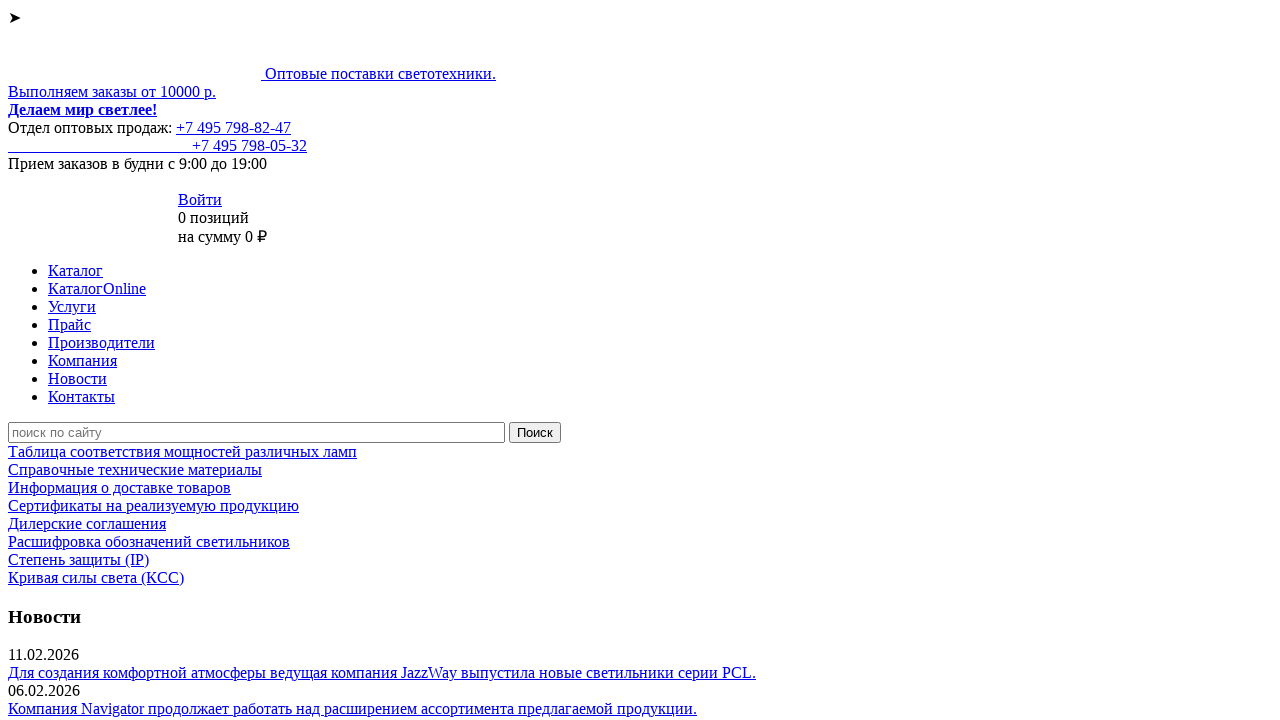

Navigated back to services page
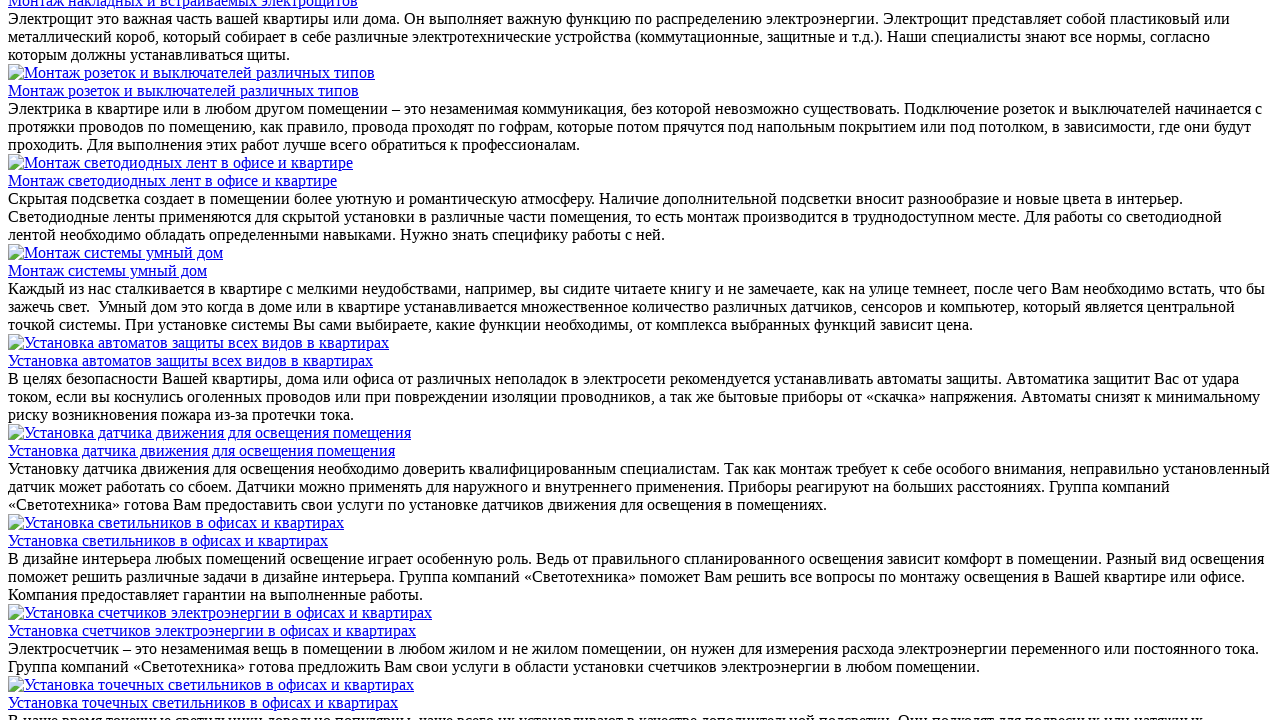

Service links loaded
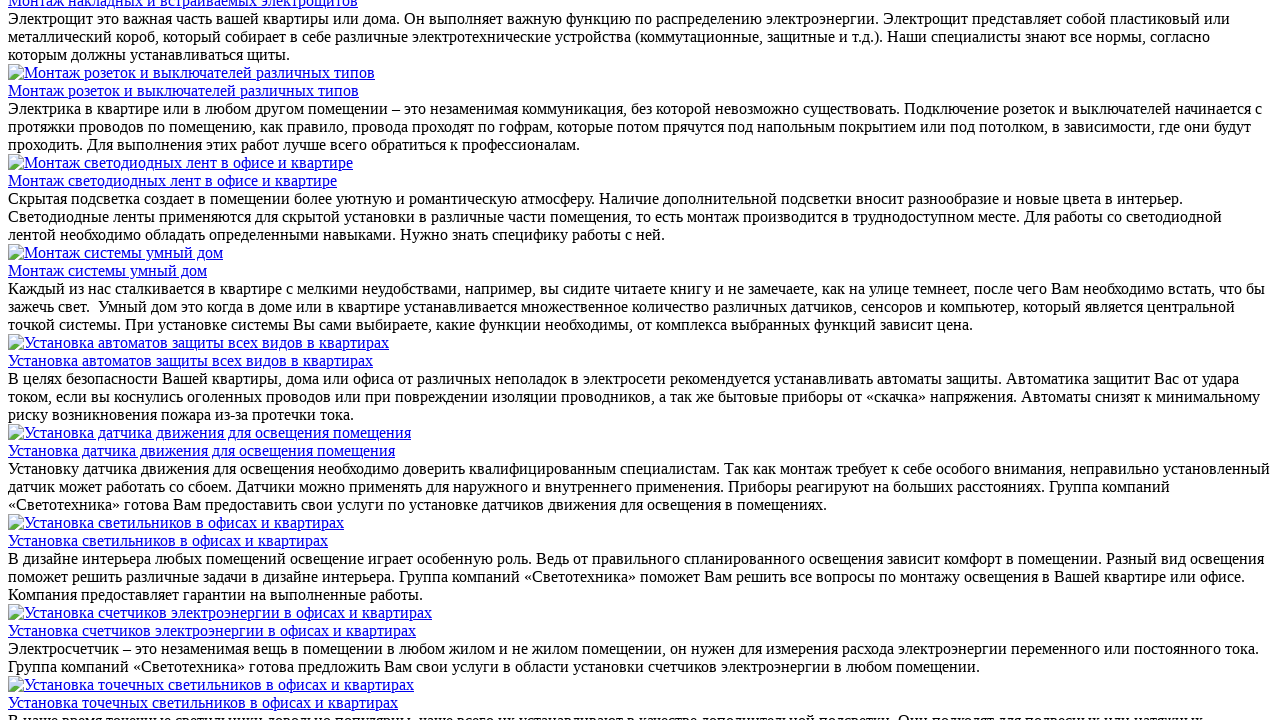

Clicked random service link (index 15) at (176, 523) on a[href^='/services/'] >> nth=15
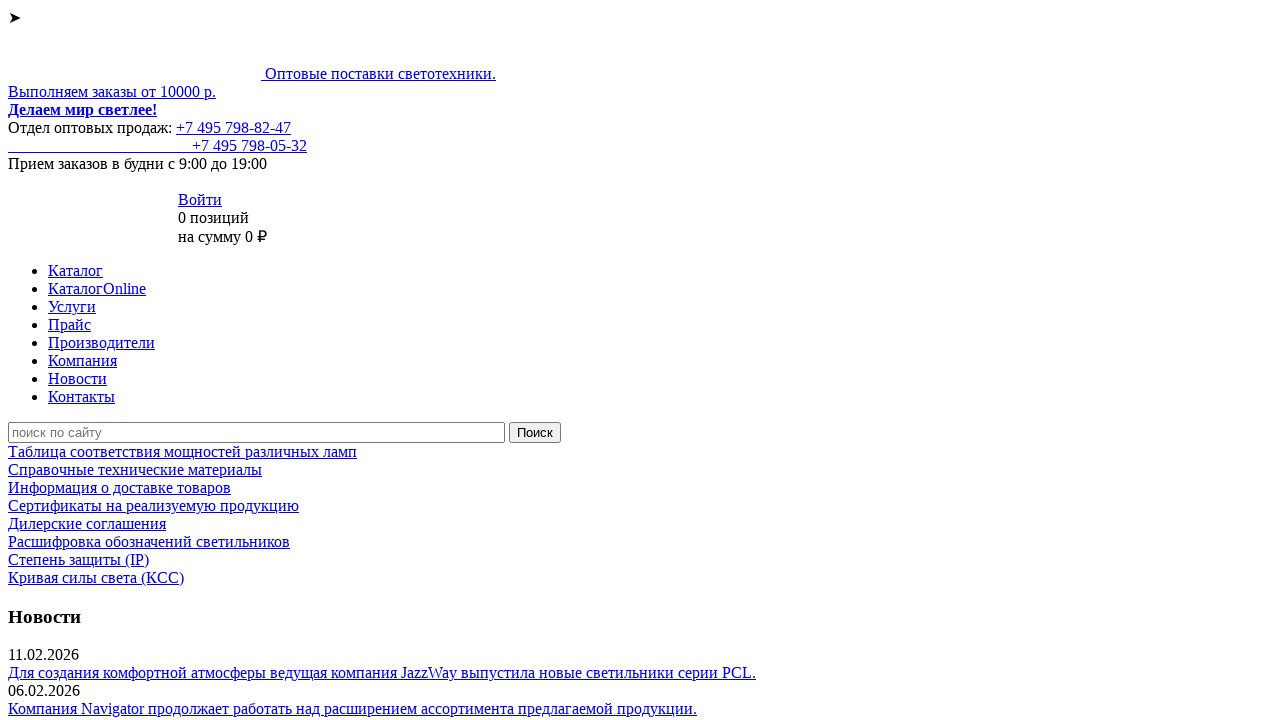

Navigated back to services page
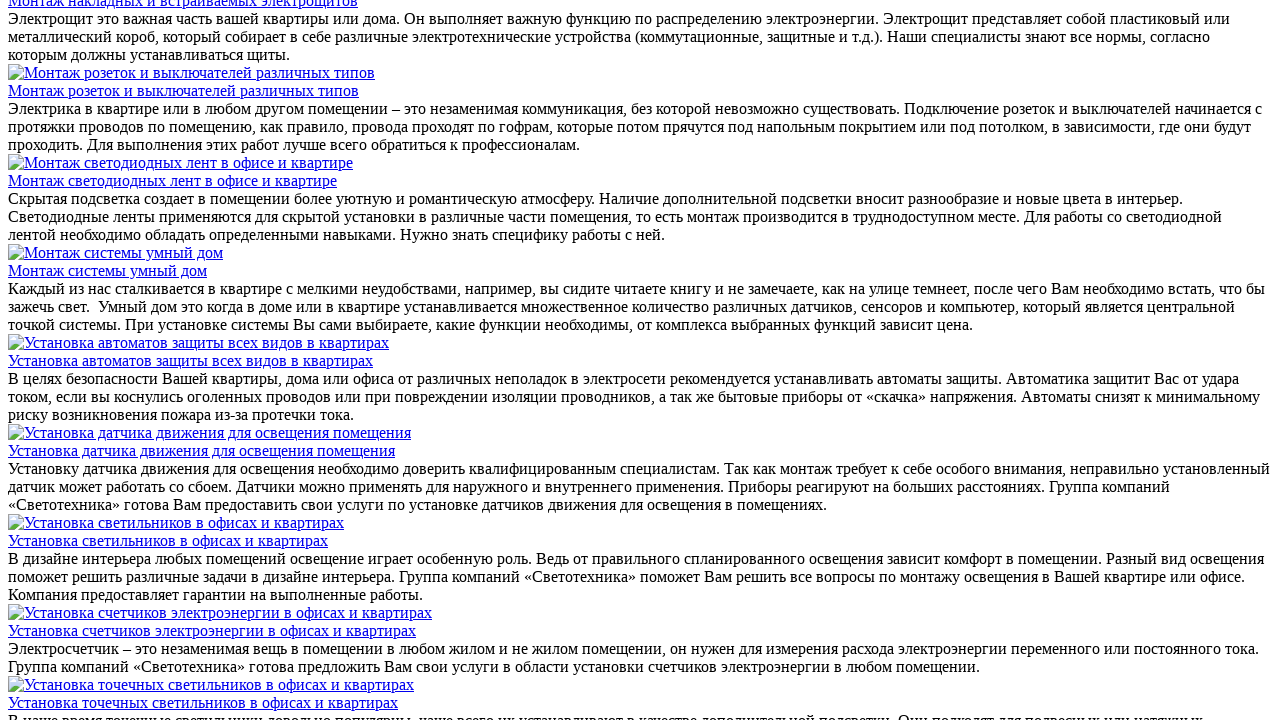

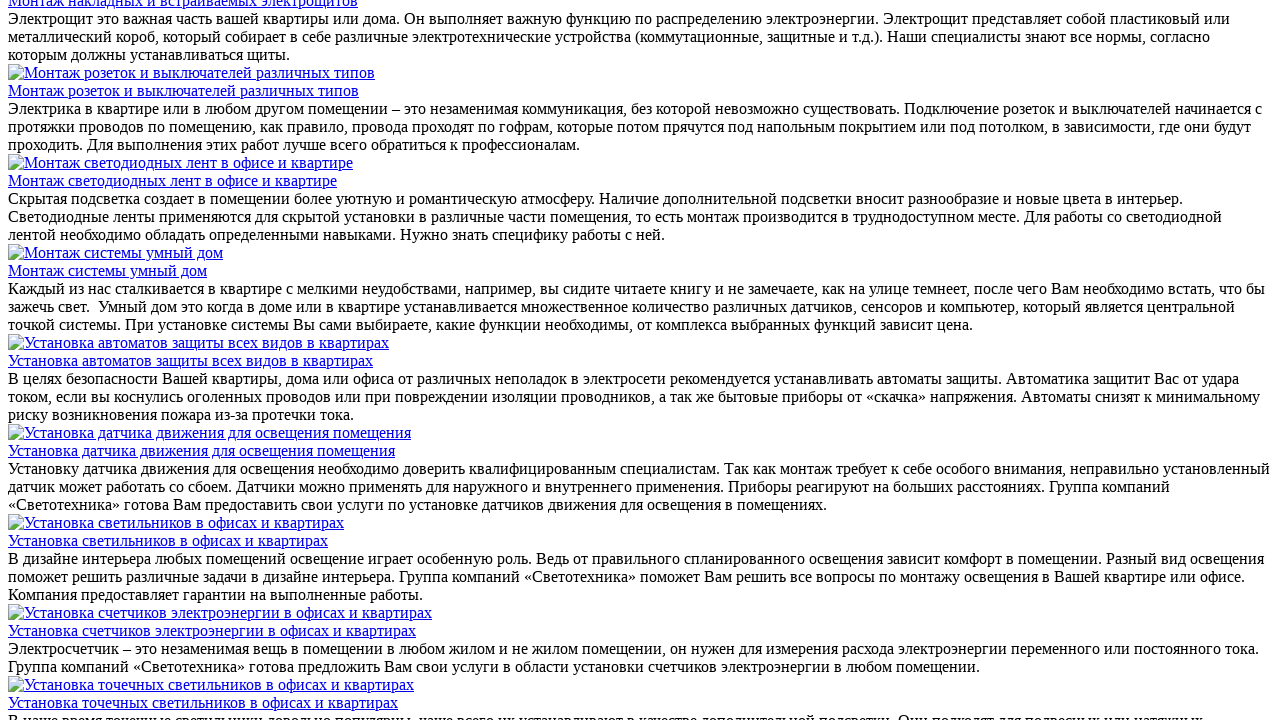